Tests file upload functionality by selecting a file and clicking the upload button, then verifying the success message

Starting URL: https://the-internet.herokuapp.com/upload

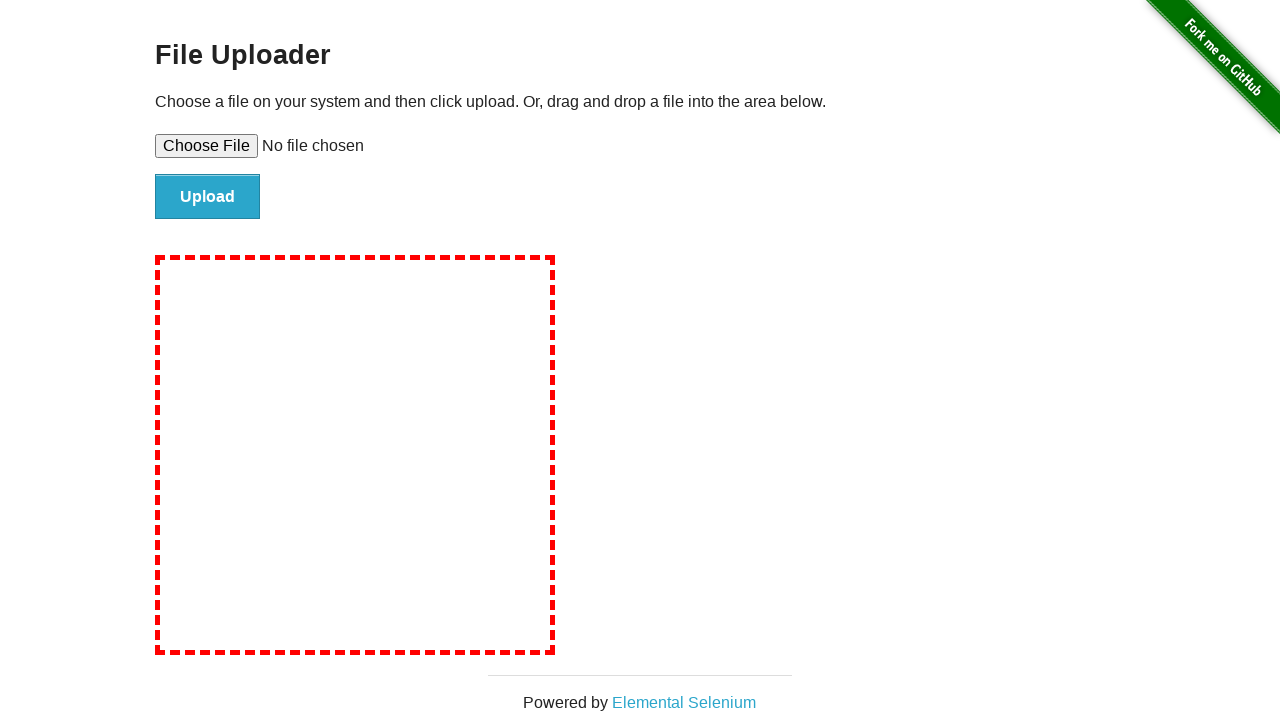

Created temporary test file
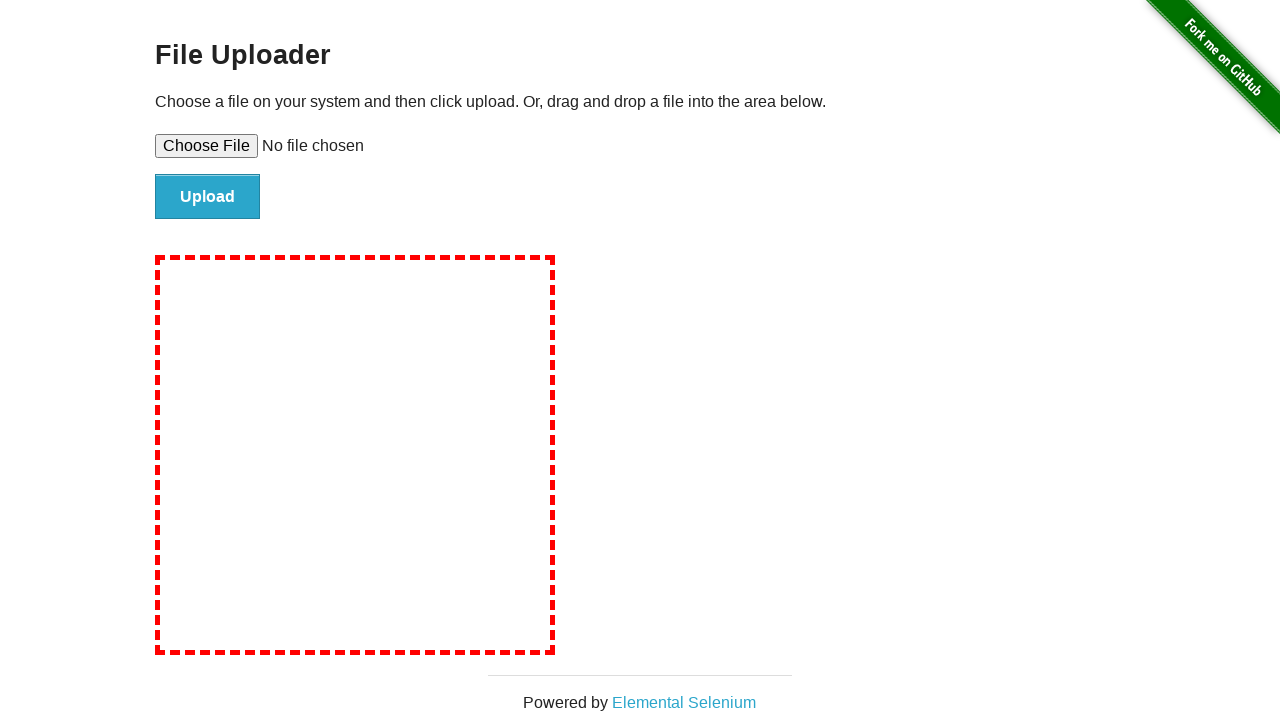

Selected file for upload
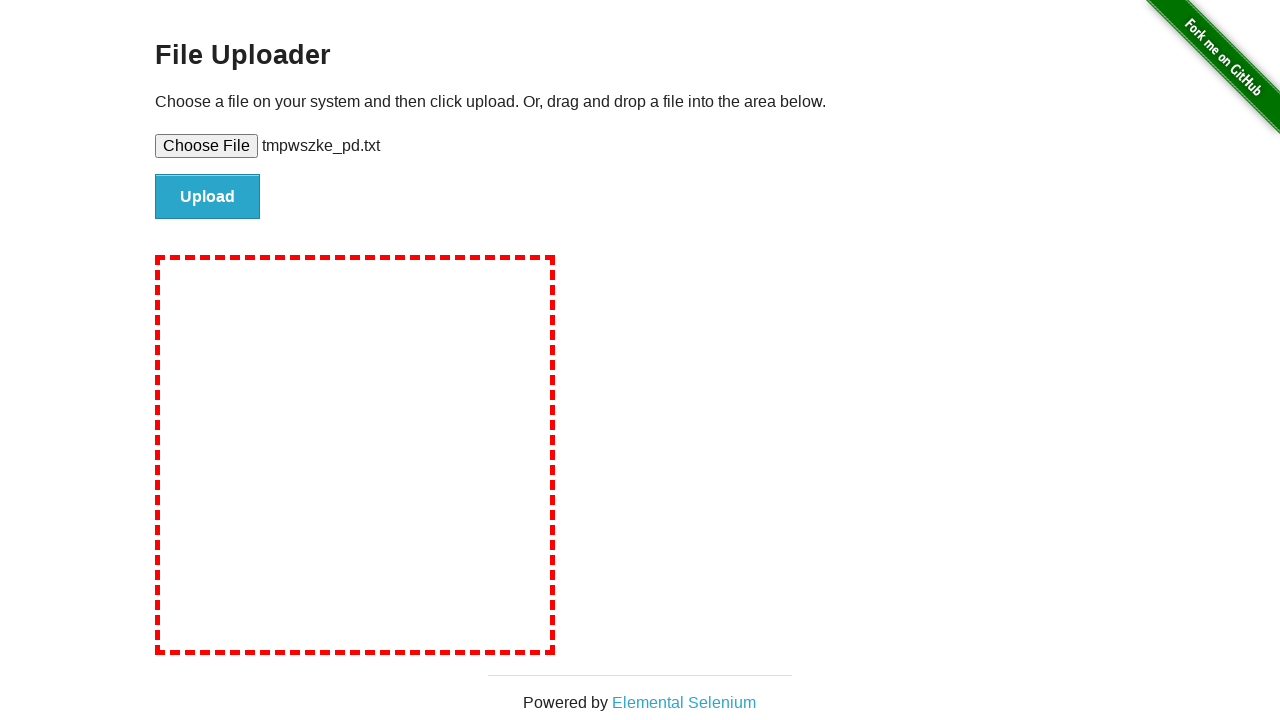

Clicked upload button at (208, 197) on #file-submit
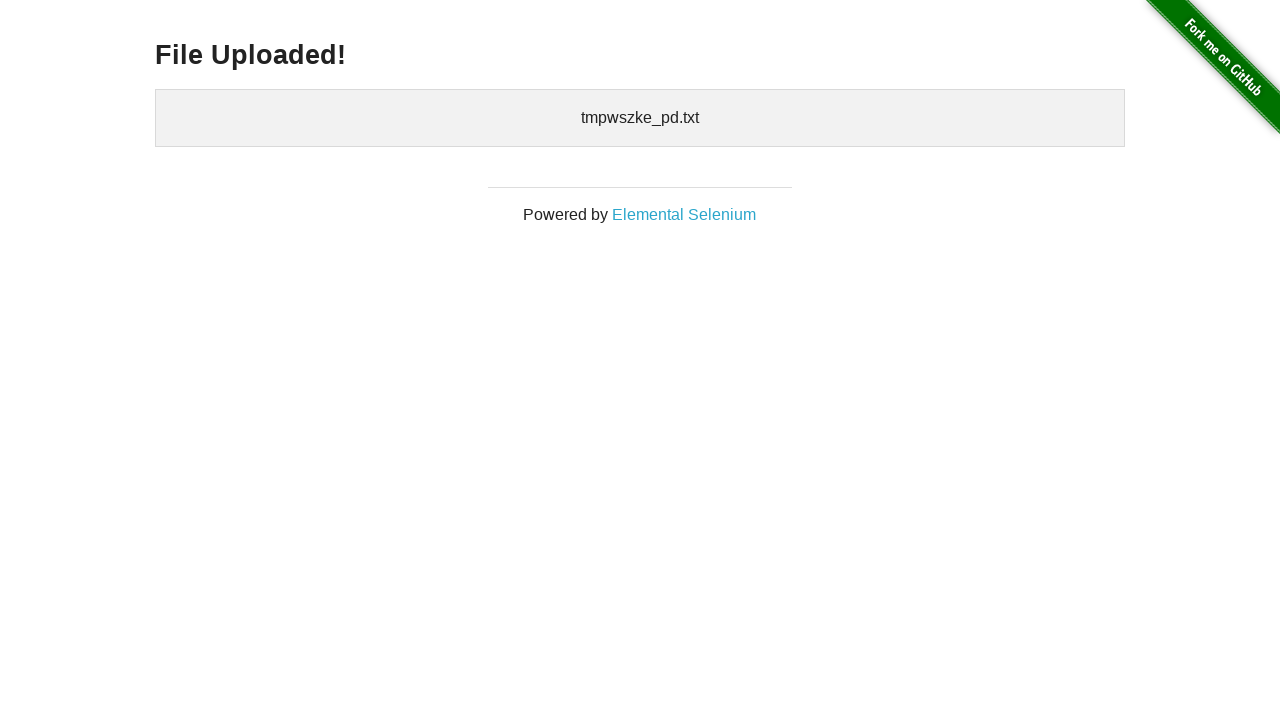

Success message appeared on page
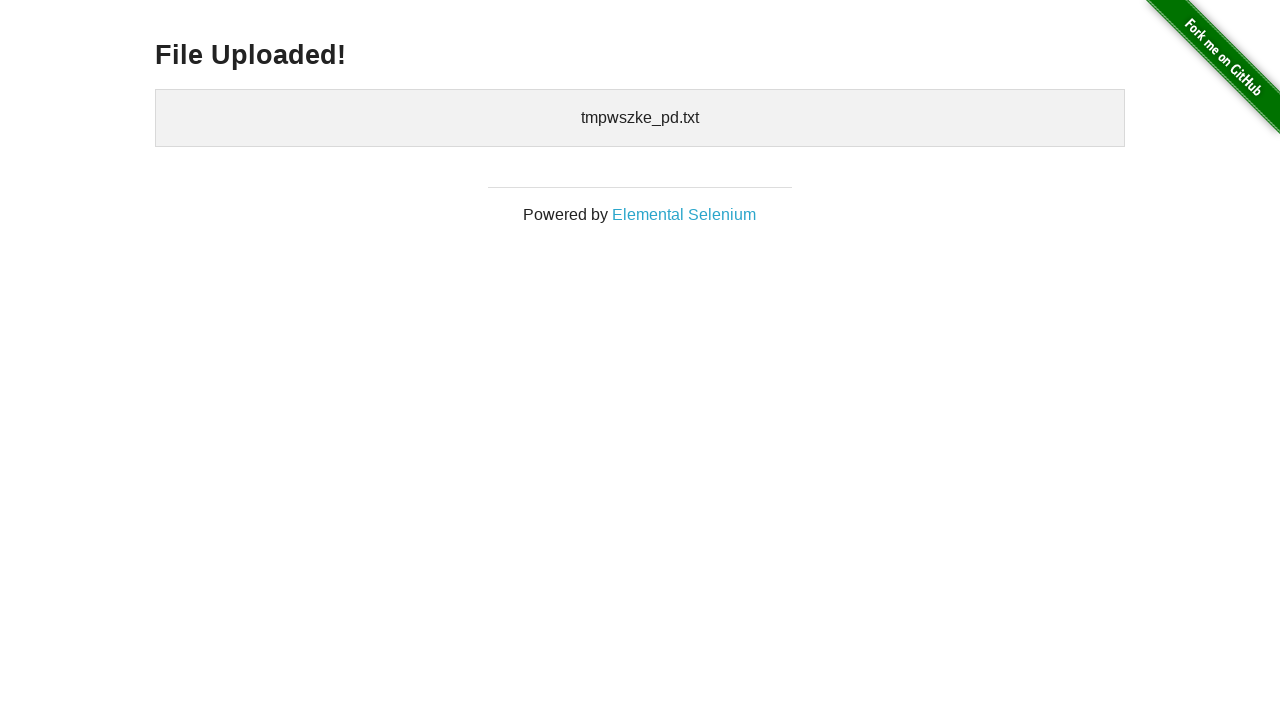

Cleaned up temporary test file
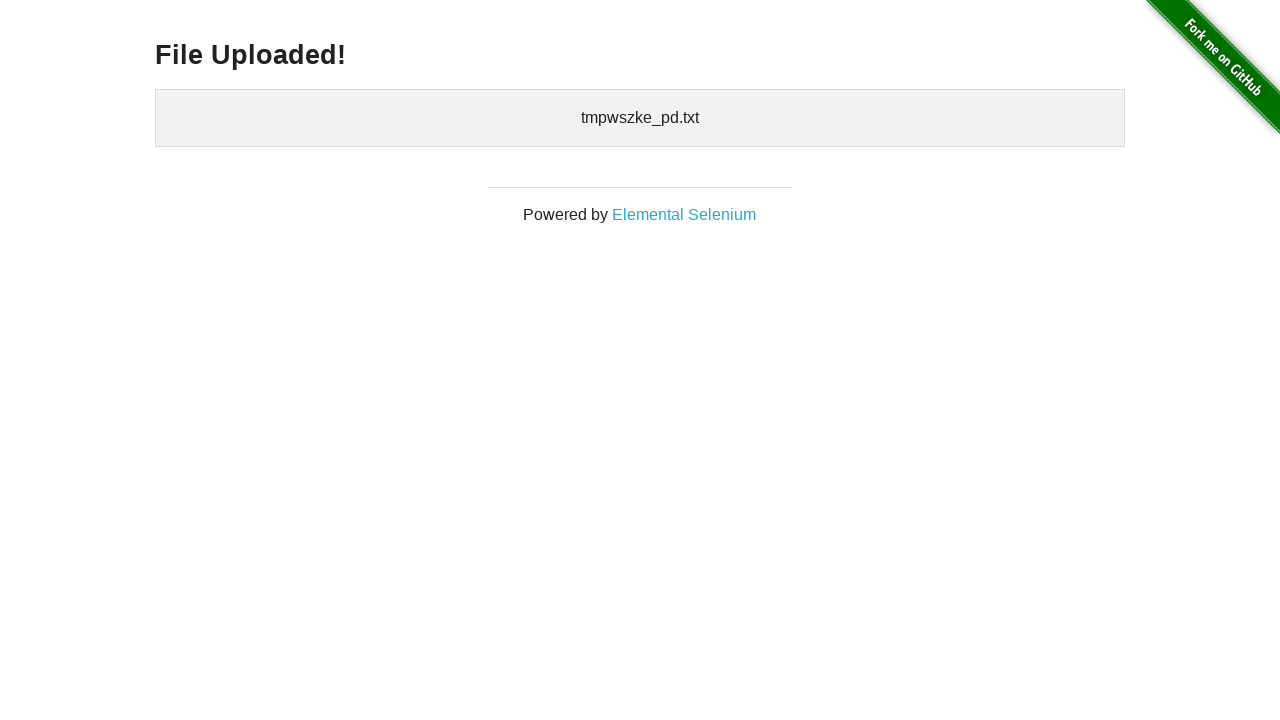

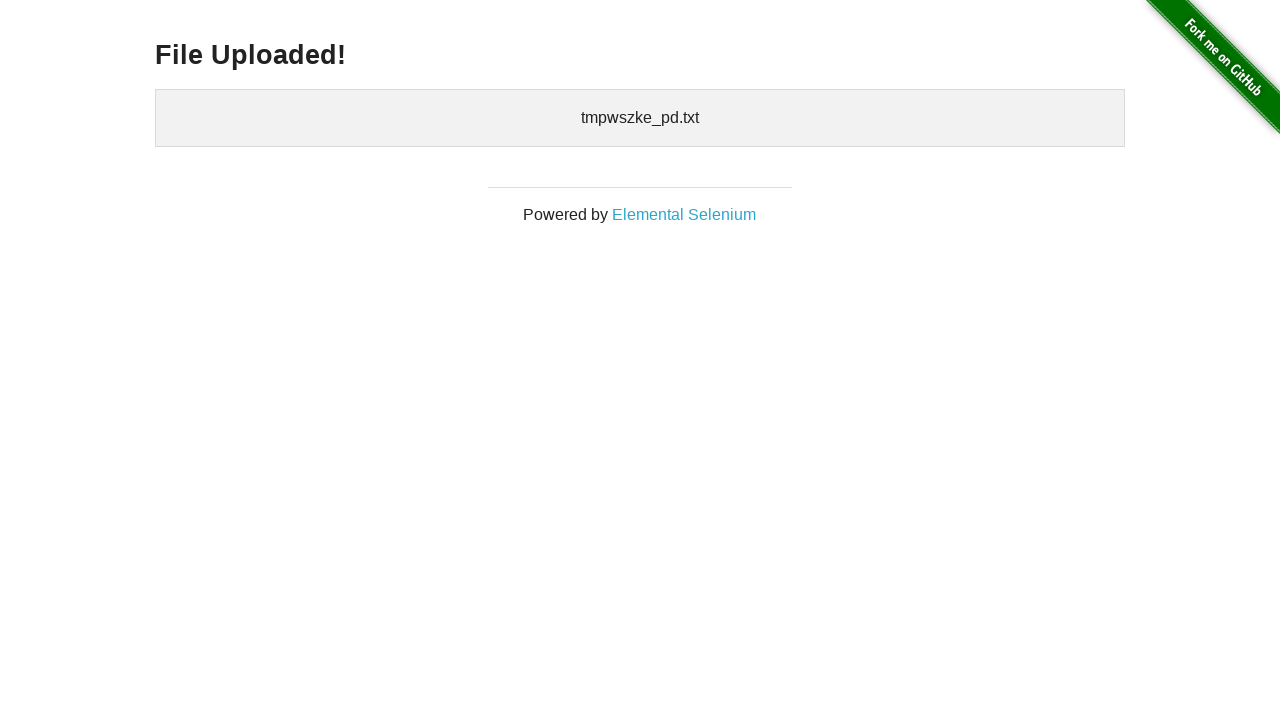